Solves a math captcha by calculating a formula based on a displayed value, then fills the answer and submits the form with checkbox selections

Starting URL: https://suninjuly.github.io/math.html

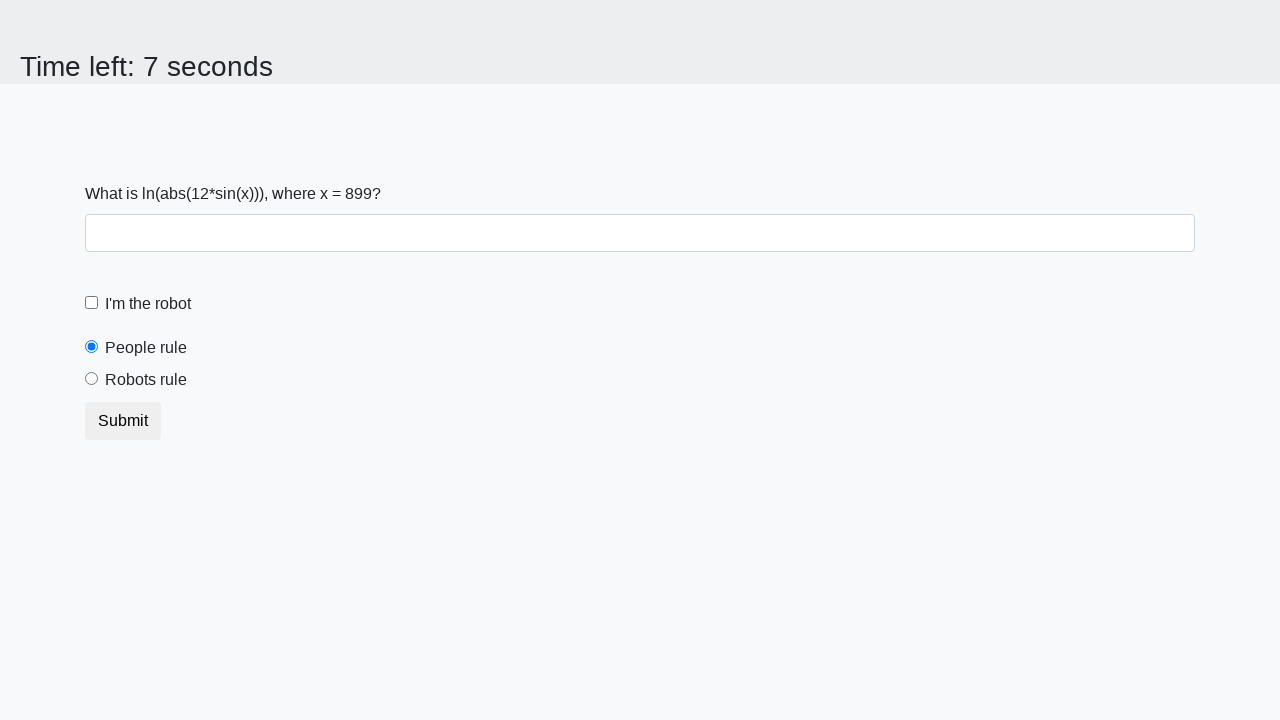

Located the input value element on the page
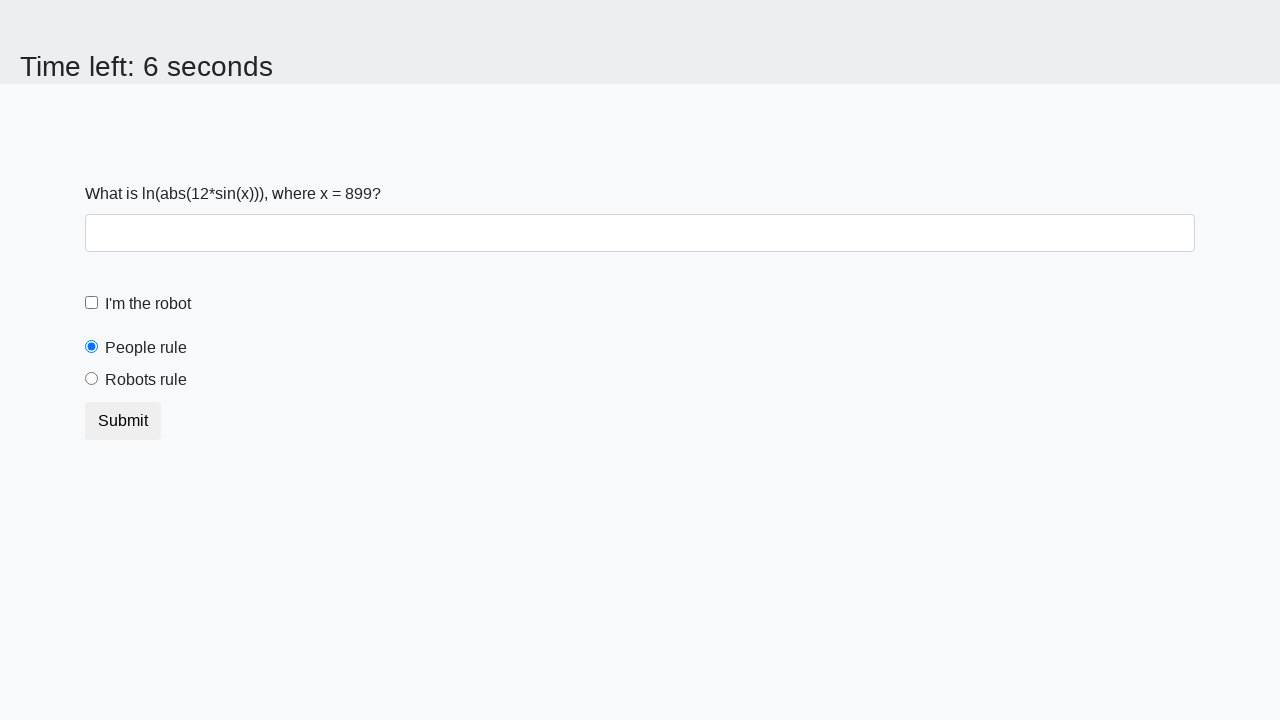

Extracted x value from the page: 899
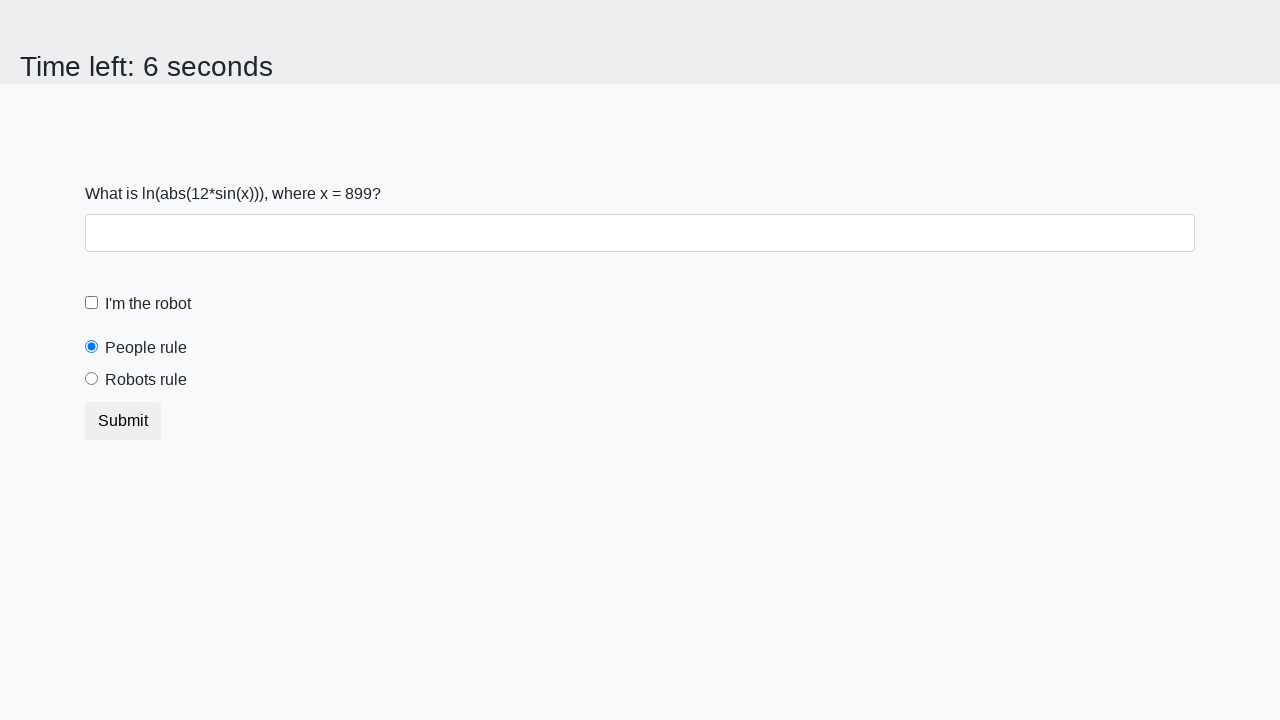

Calculated result using formula log(abs(12*sin(x))): 1.7579352915861064
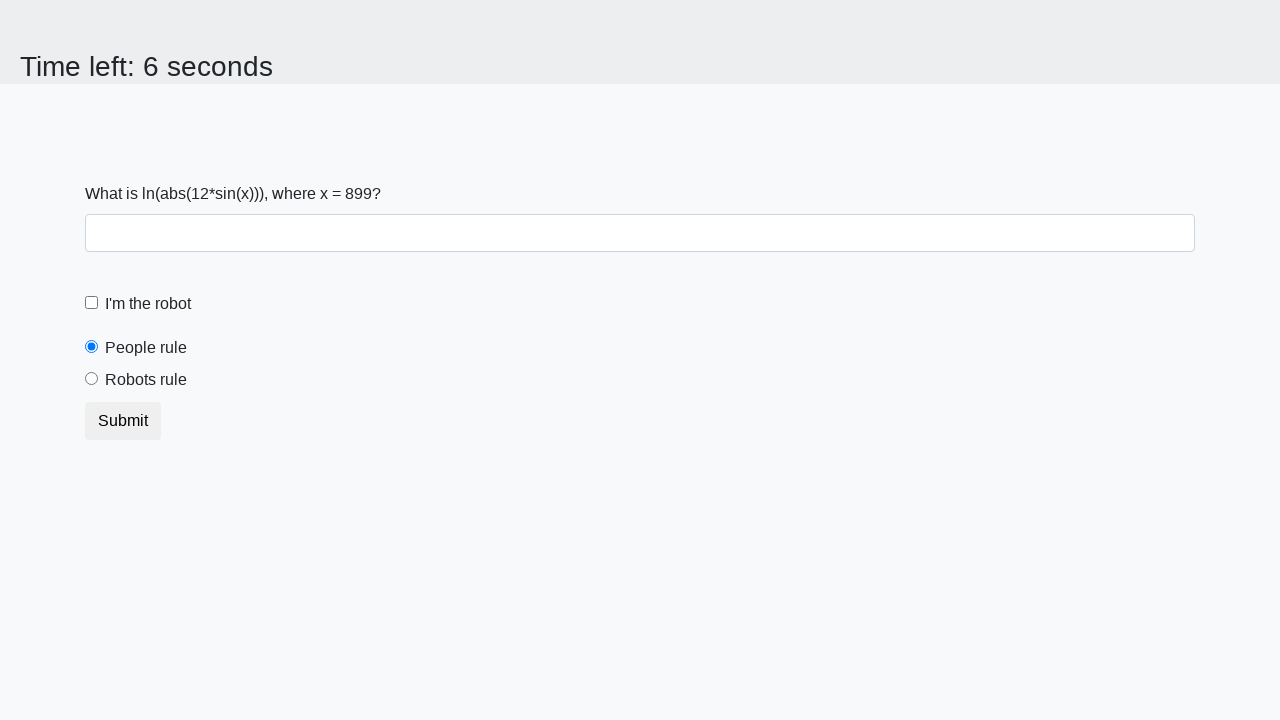

Filled answer field with calculated value: 1.7579352915861064 on input#answer
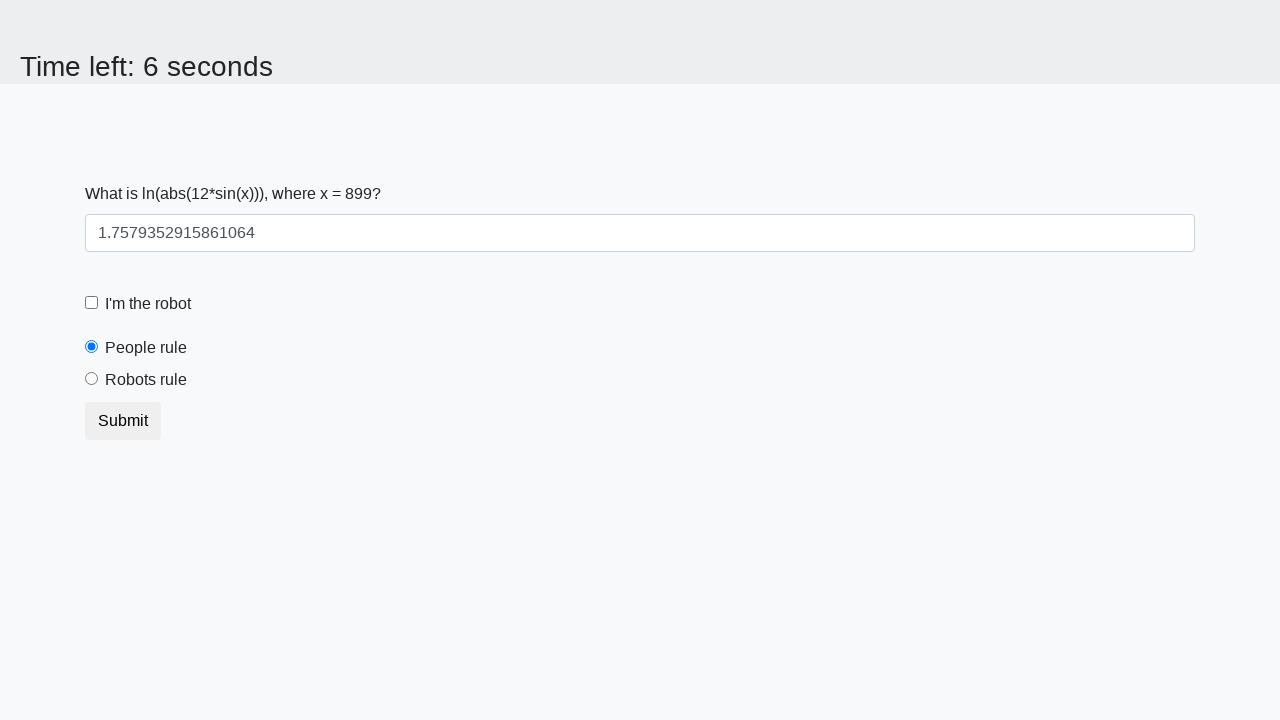

Checked the robot checkbox at (92, 303) on input#robotCheckbox
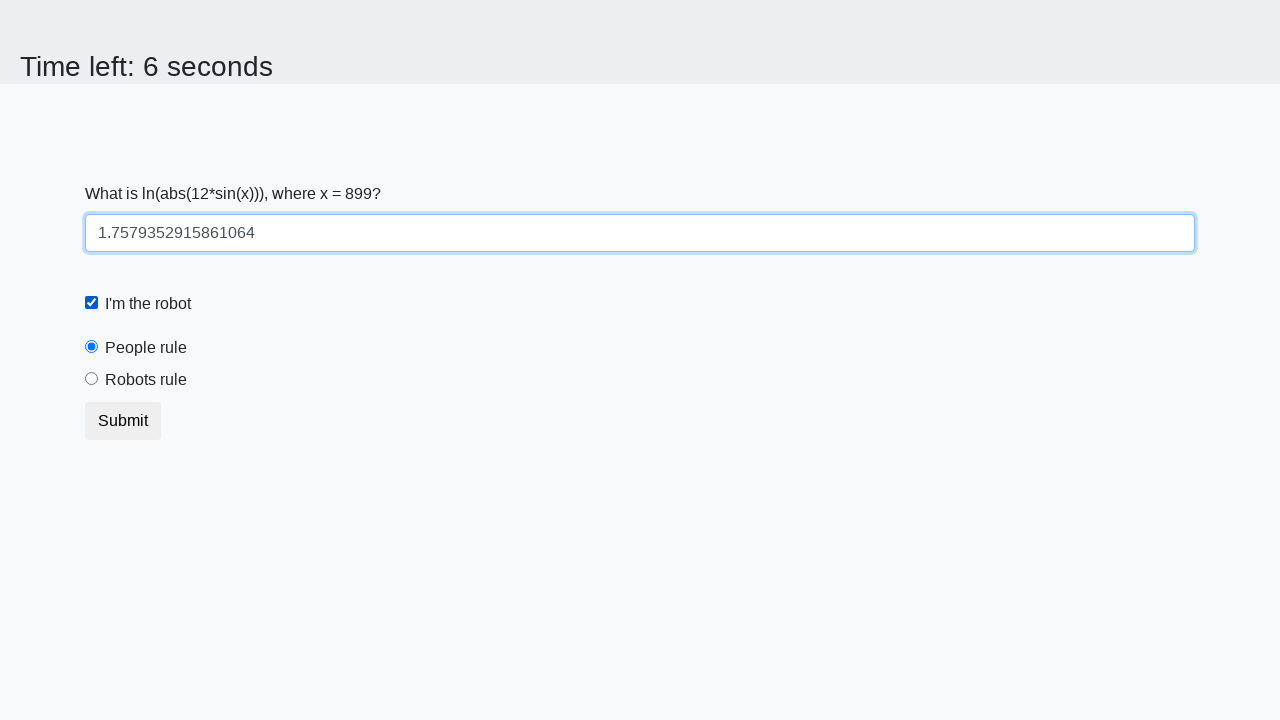

Selected the robots rule radio button at (92, 379) on #robotsRule
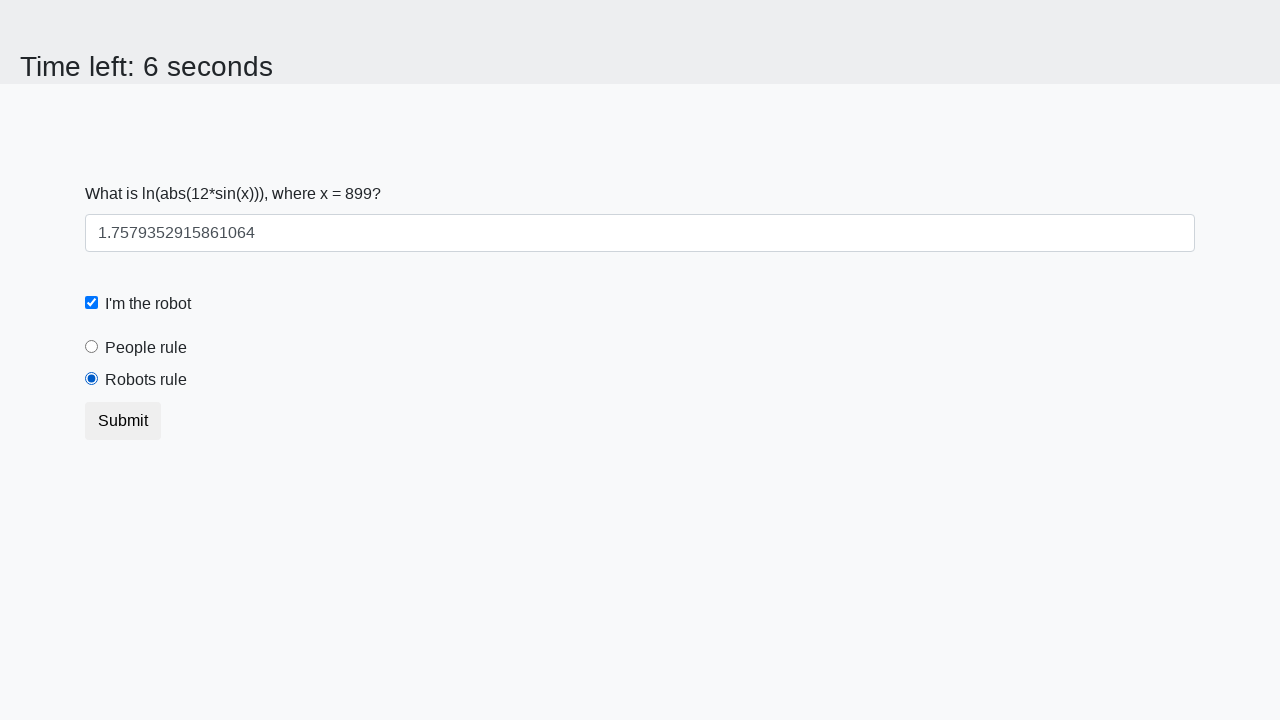

Clicked submit button to submit the form at (123, 421) on button.btn
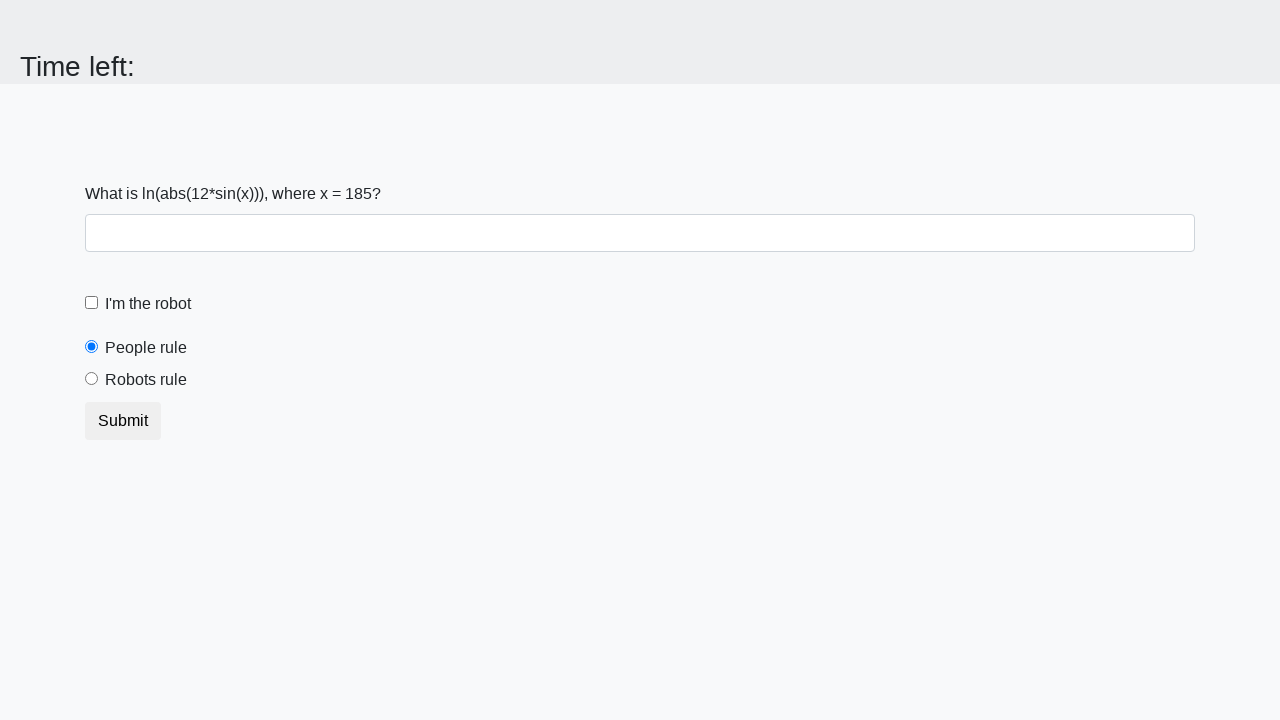

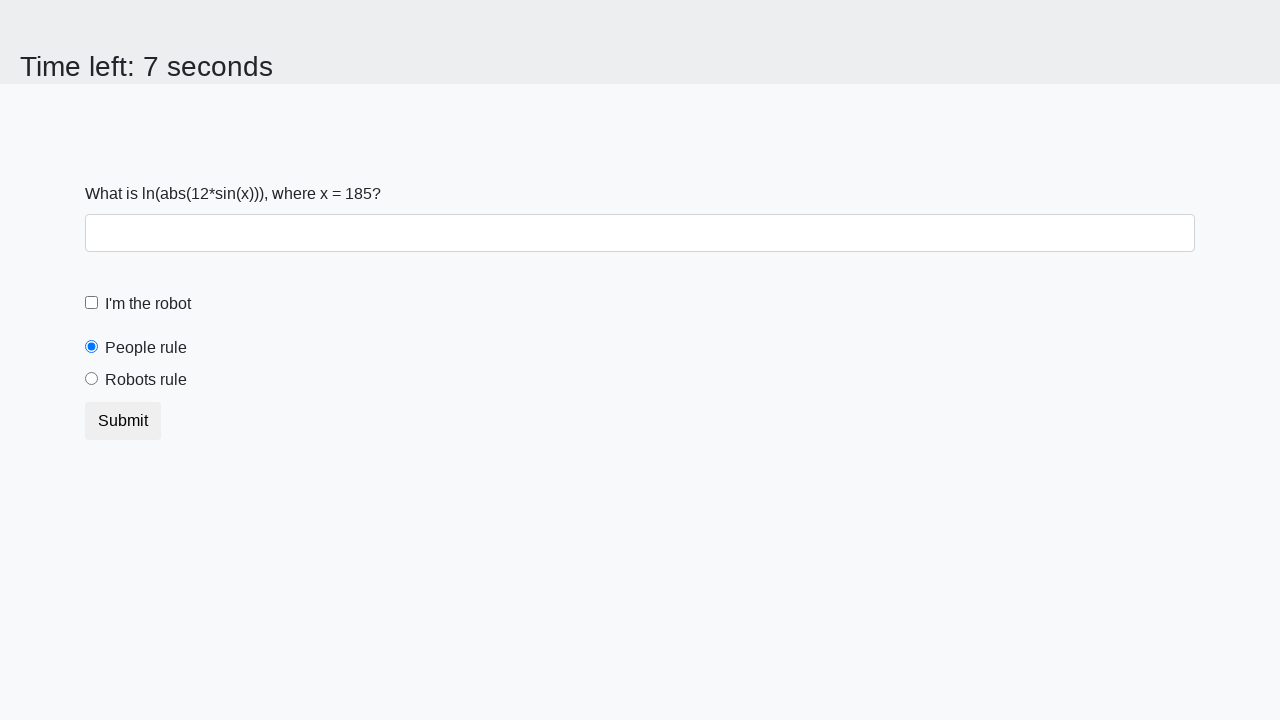